Navigates to a practice page, scrolls to a table element, and interacts with table rows to verify table structure

Starting URL: https://www.rahulshettyacademy.com/AutomationPractice/

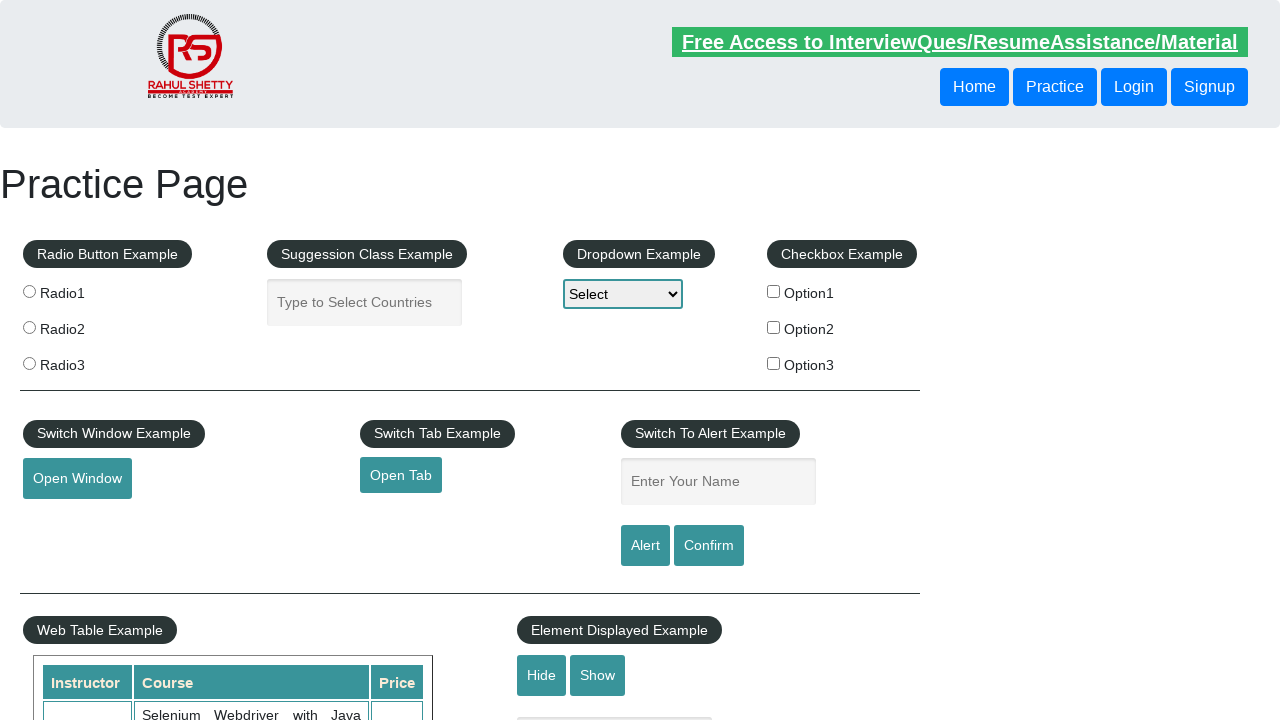

Scrolled down 500px to view table section
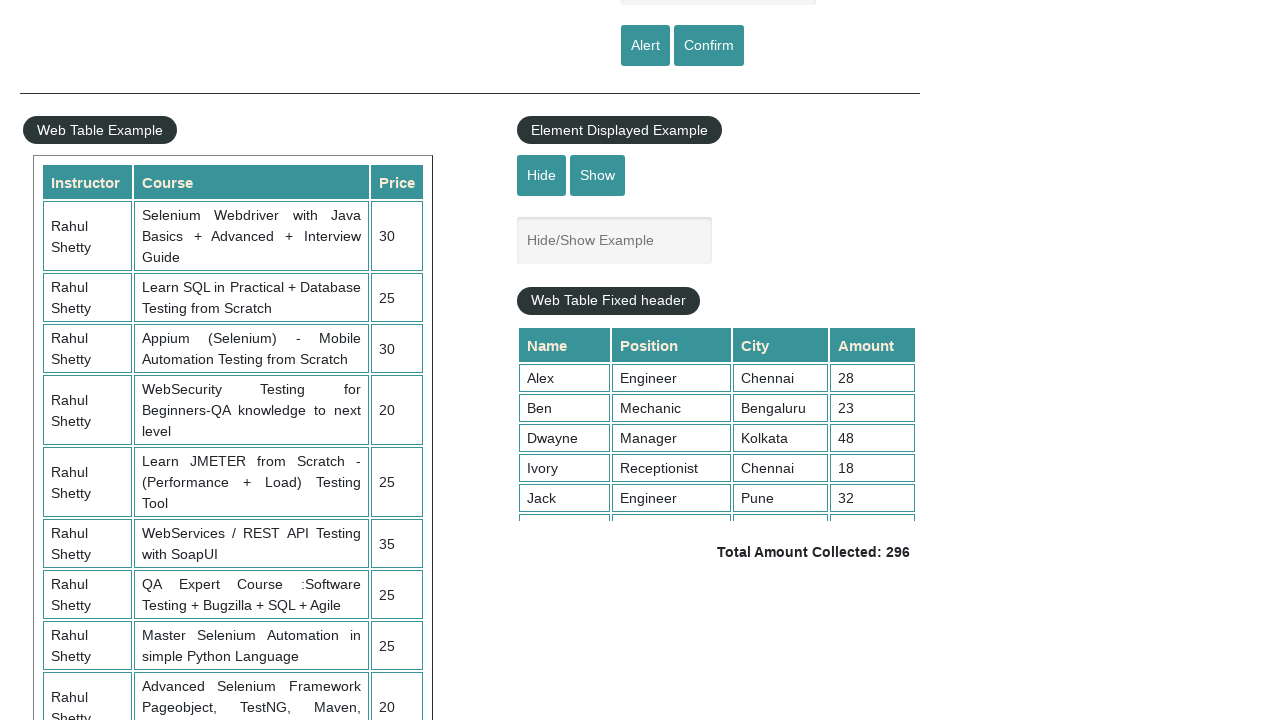

Table with name='courses' became visible
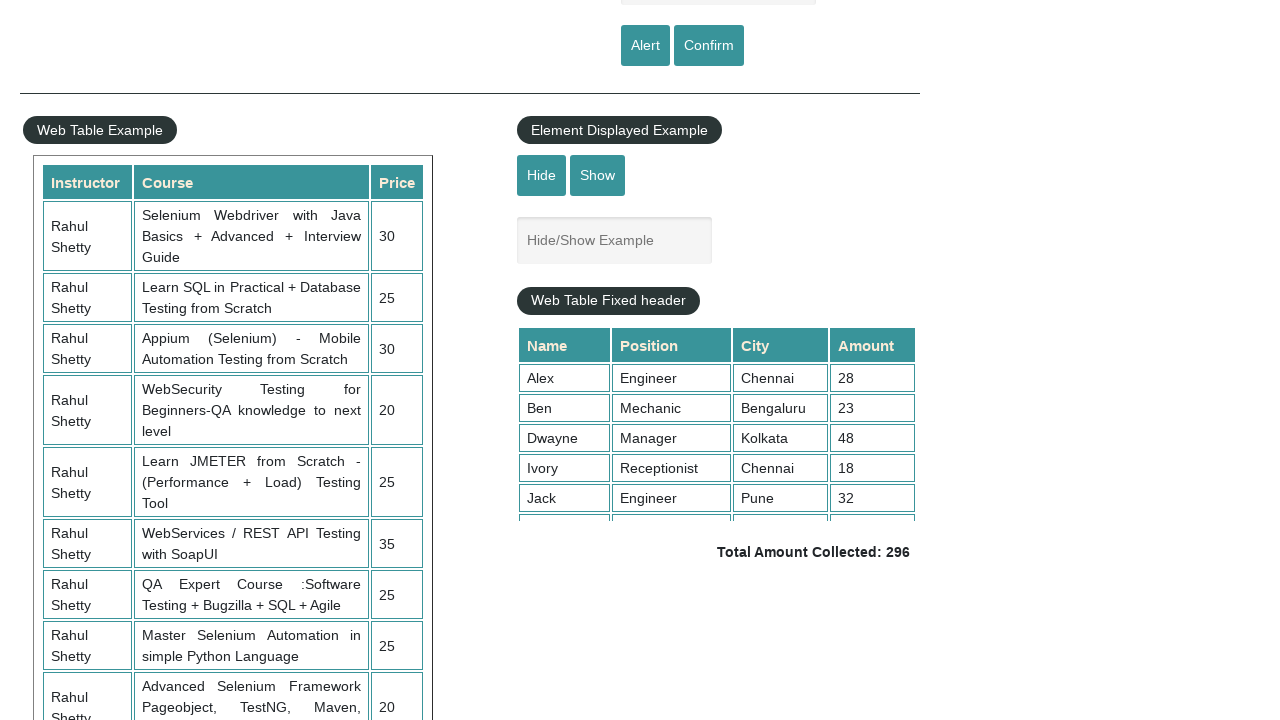

Retrieved row count from table: 11 rows
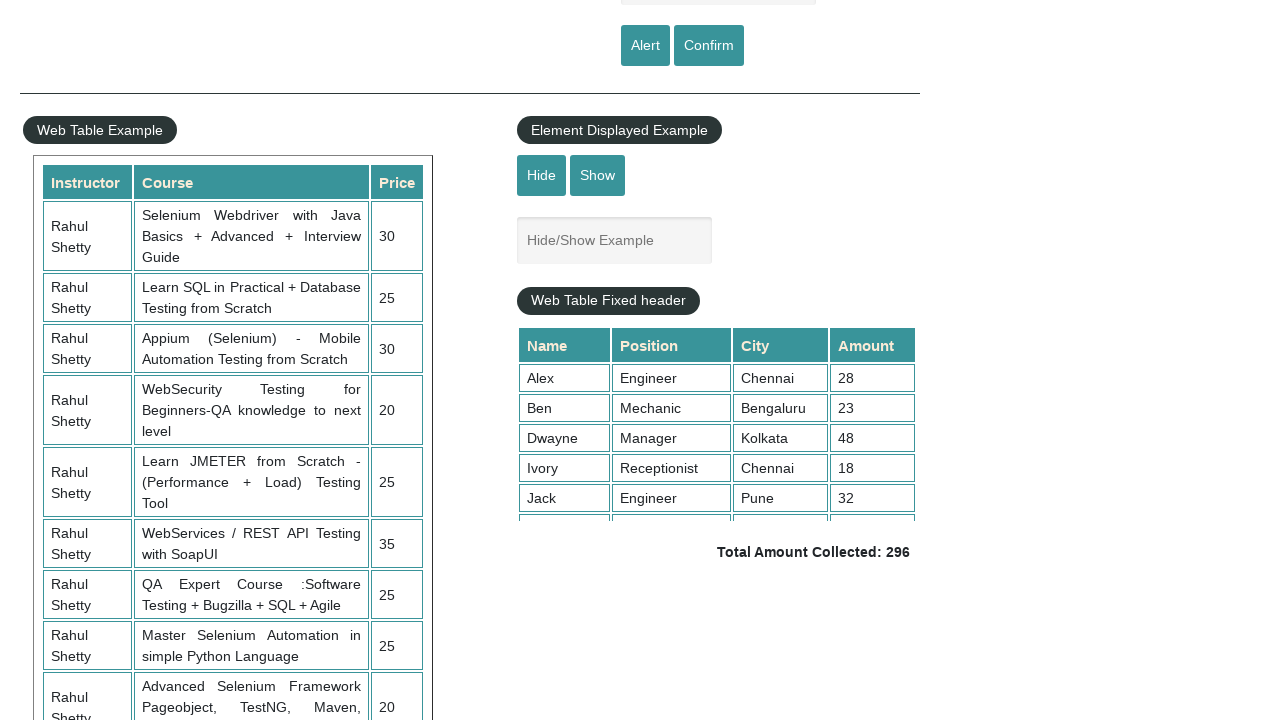

Retrieved header count from table: 3 headers
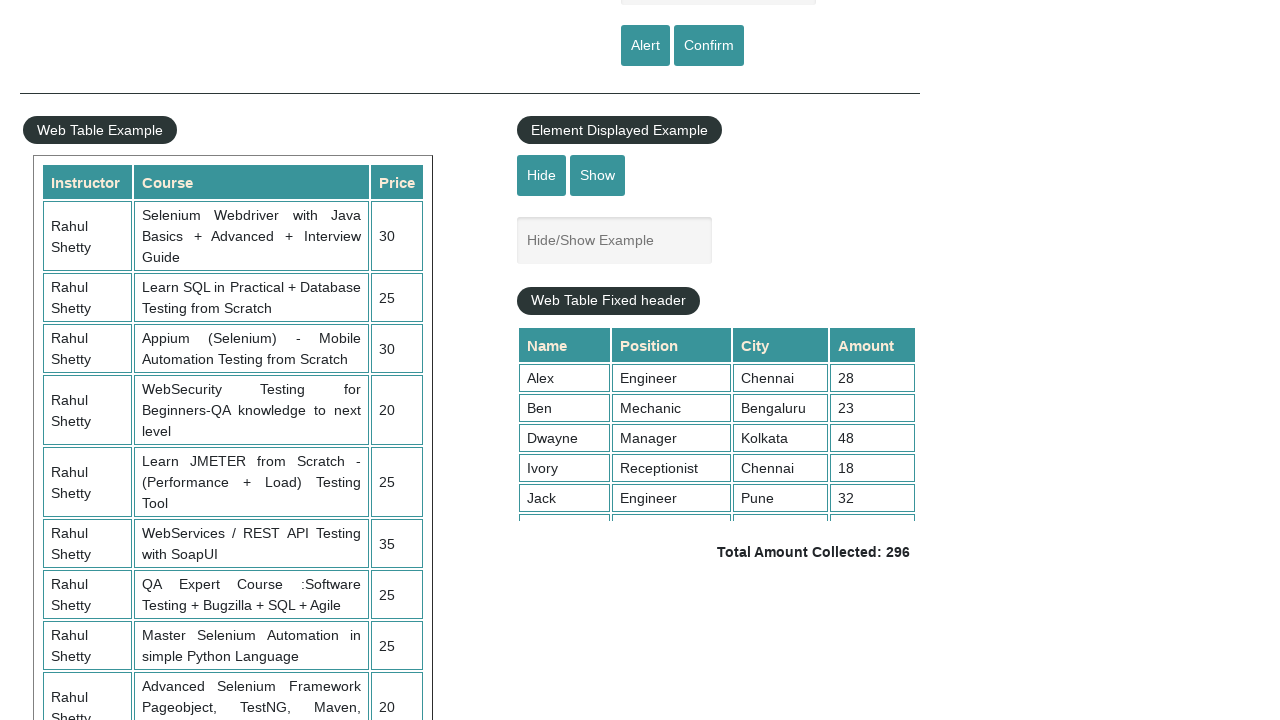

Retrieved third row content: 
                            Rahul Shetty
                            Learn SQL in Practical + Database Testing from Scratch
                            25
                        
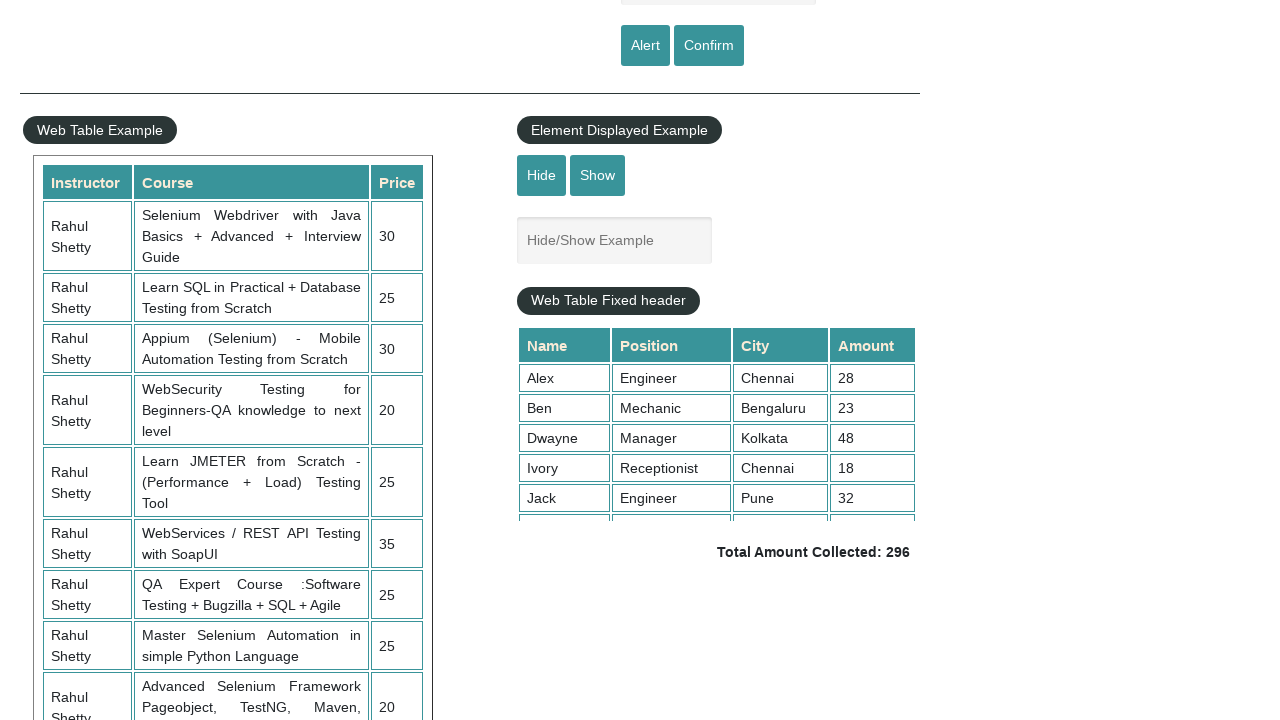

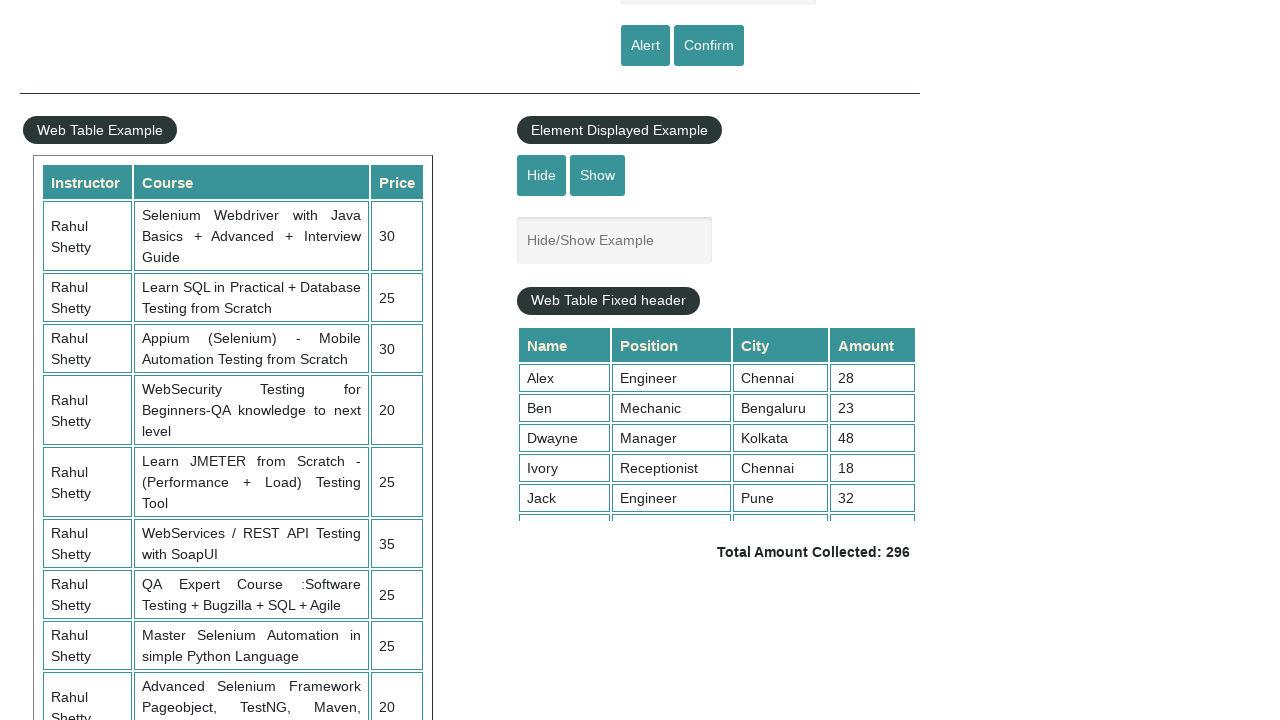